Tests that new todo items are appended to the bottom of the list by creating 3 items

Starting URL: https://demo.playwright.dev/todomvc

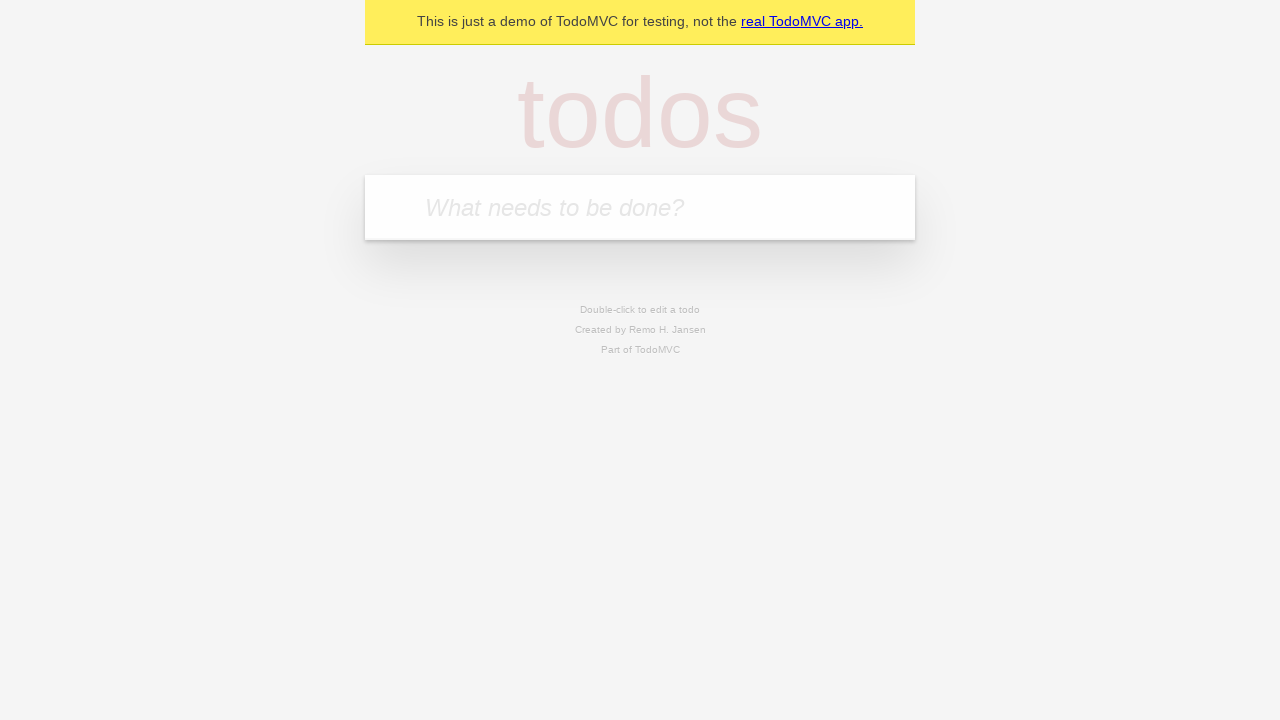

Navigated to TodoMVC demo page
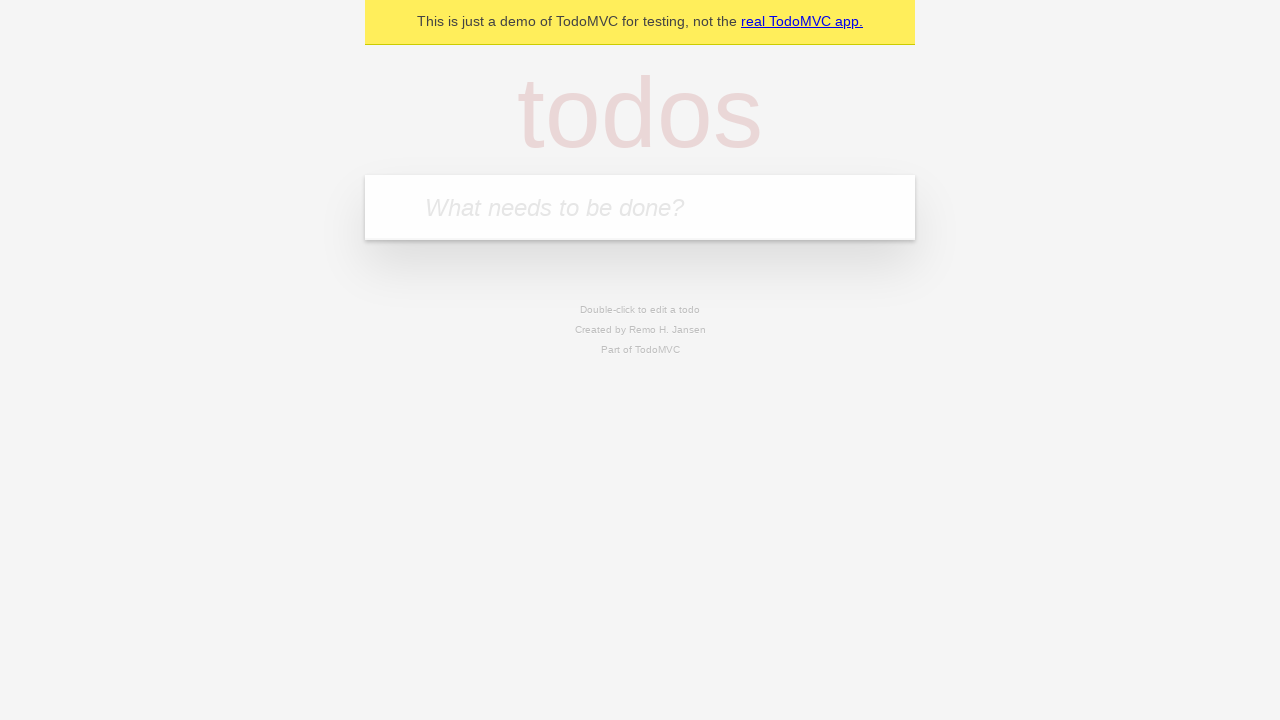

Filled first todo input with 'buy some cheese' on .new-todo
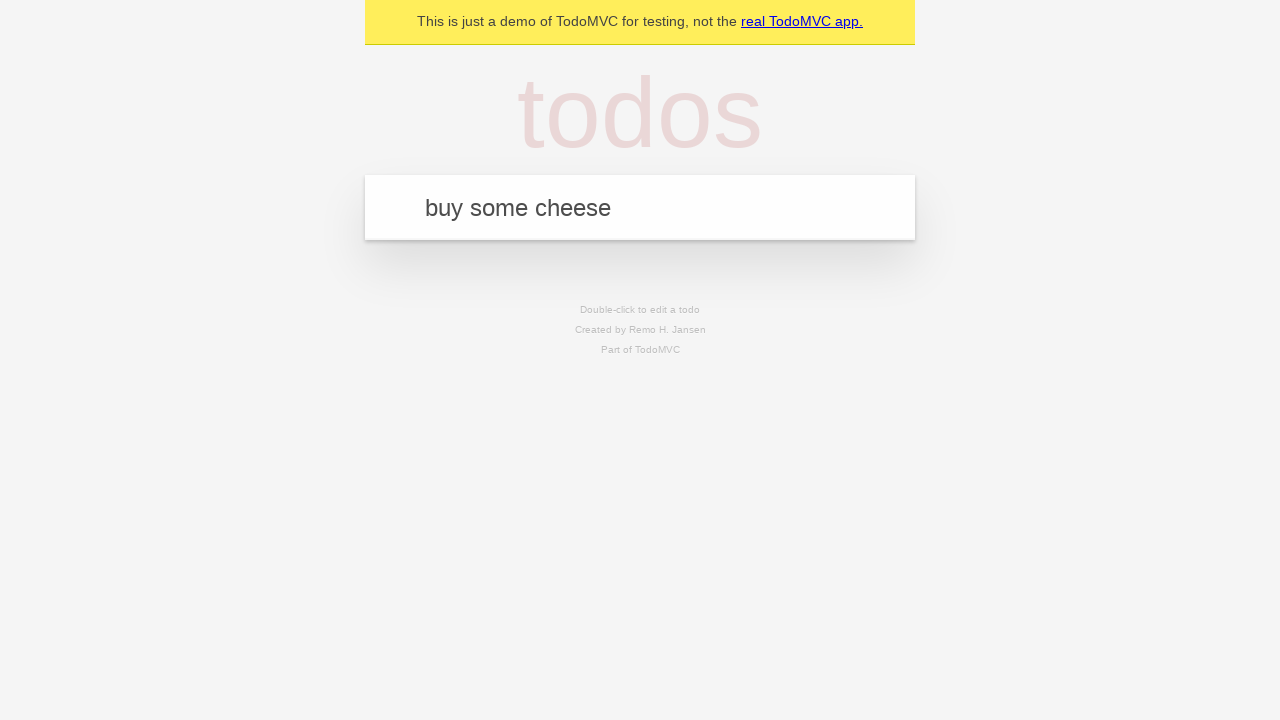

Pressed Enter to create first todo item on .new-todo
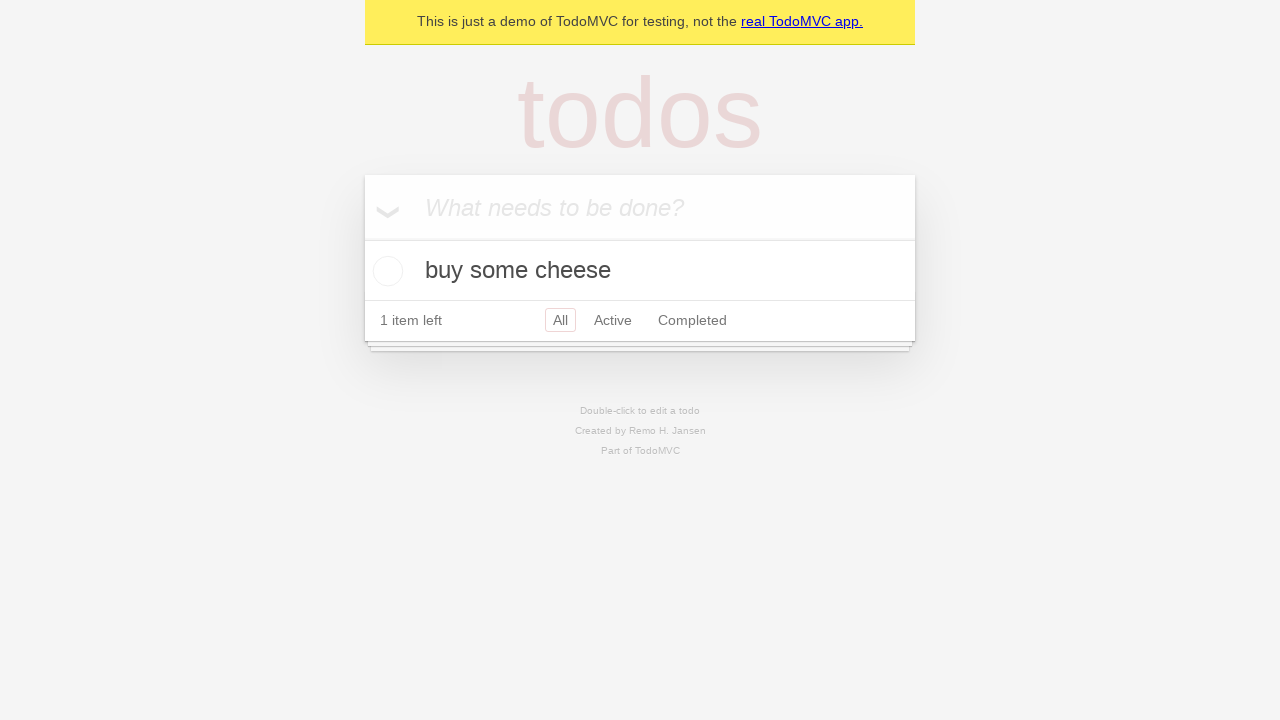

Filled second todo input with 'feed the cat' on .new-todo
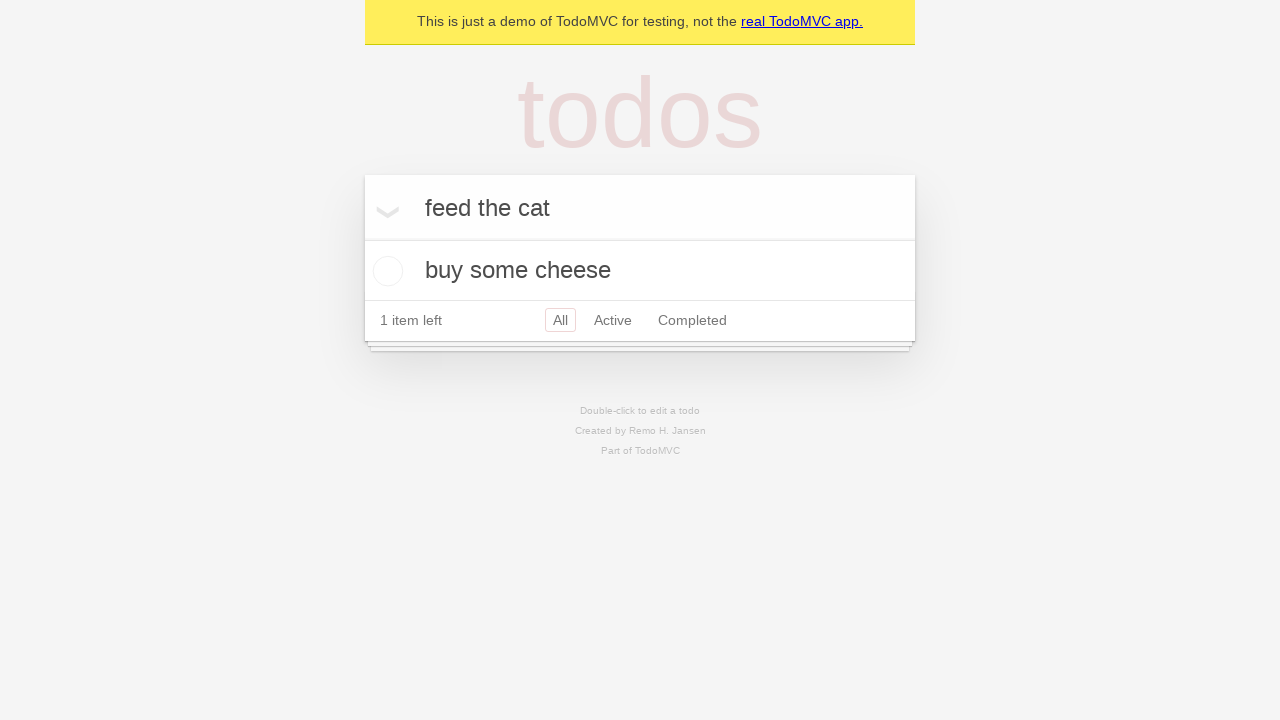

Pressed Enter to create second todo item on .new-todo
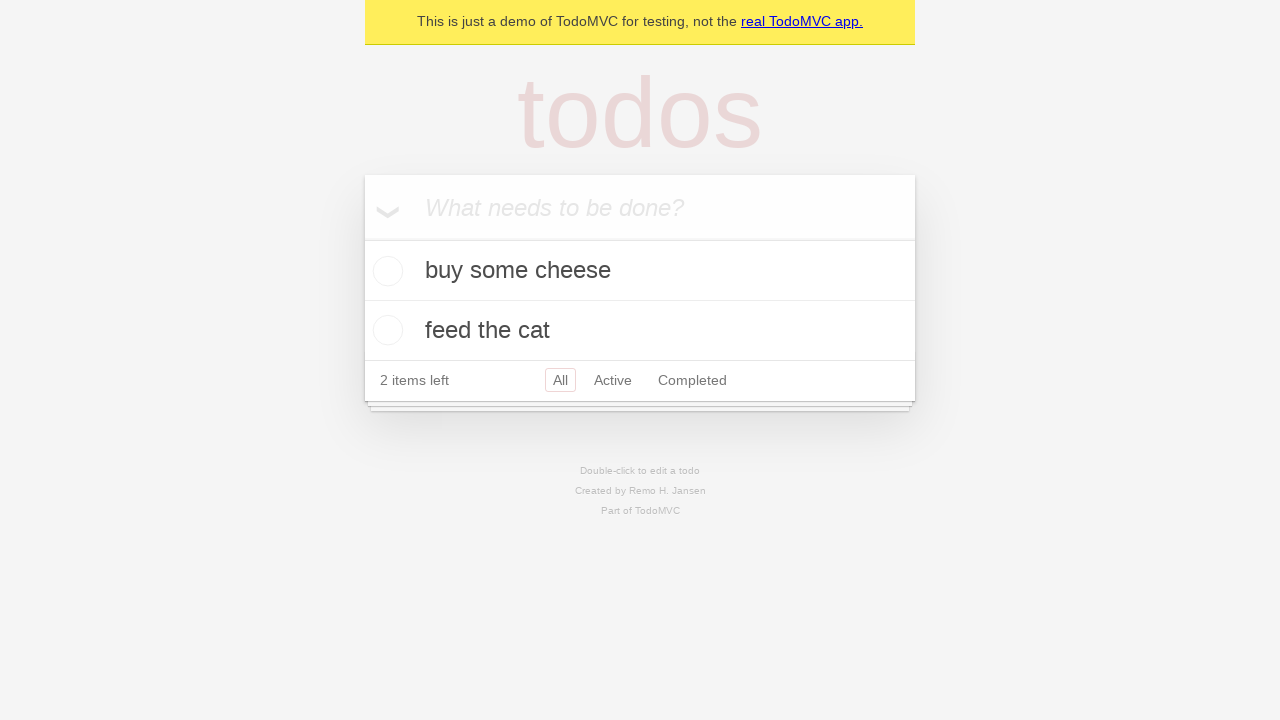

Filled third todo input with 'book a doctors appointment' on .new-todo
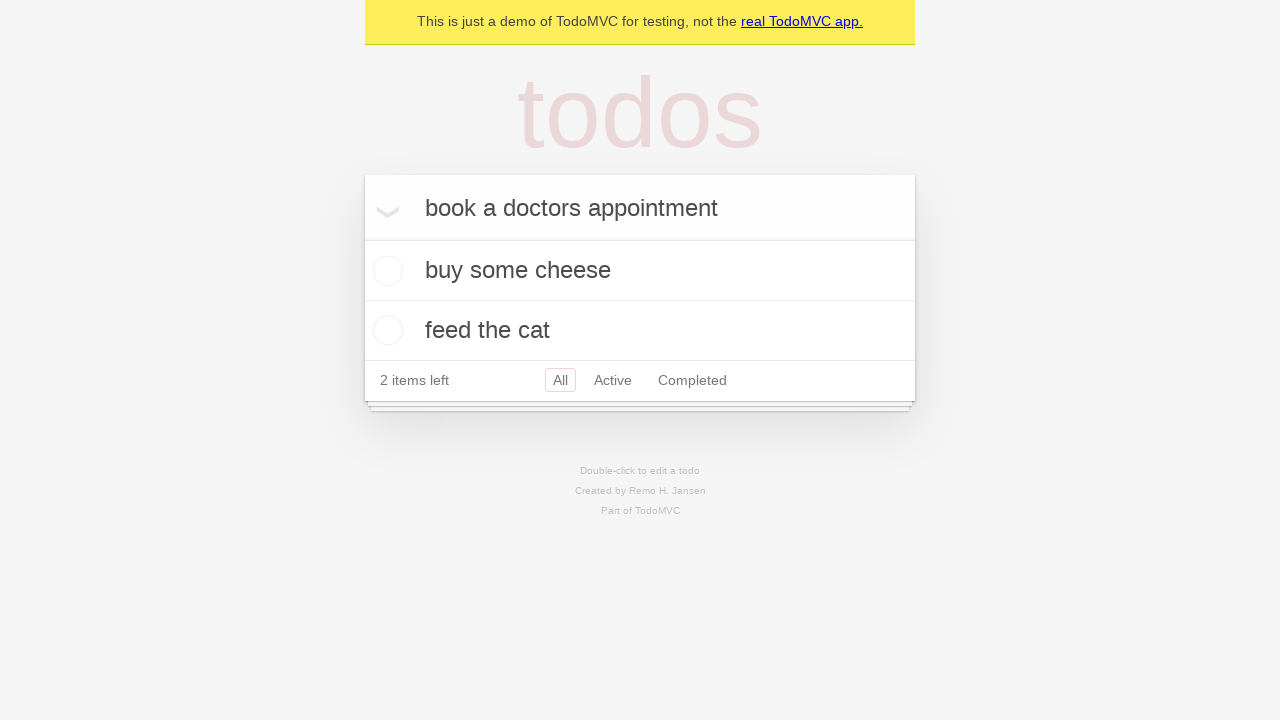

Pressed Enter to create third todo item on .new-todo
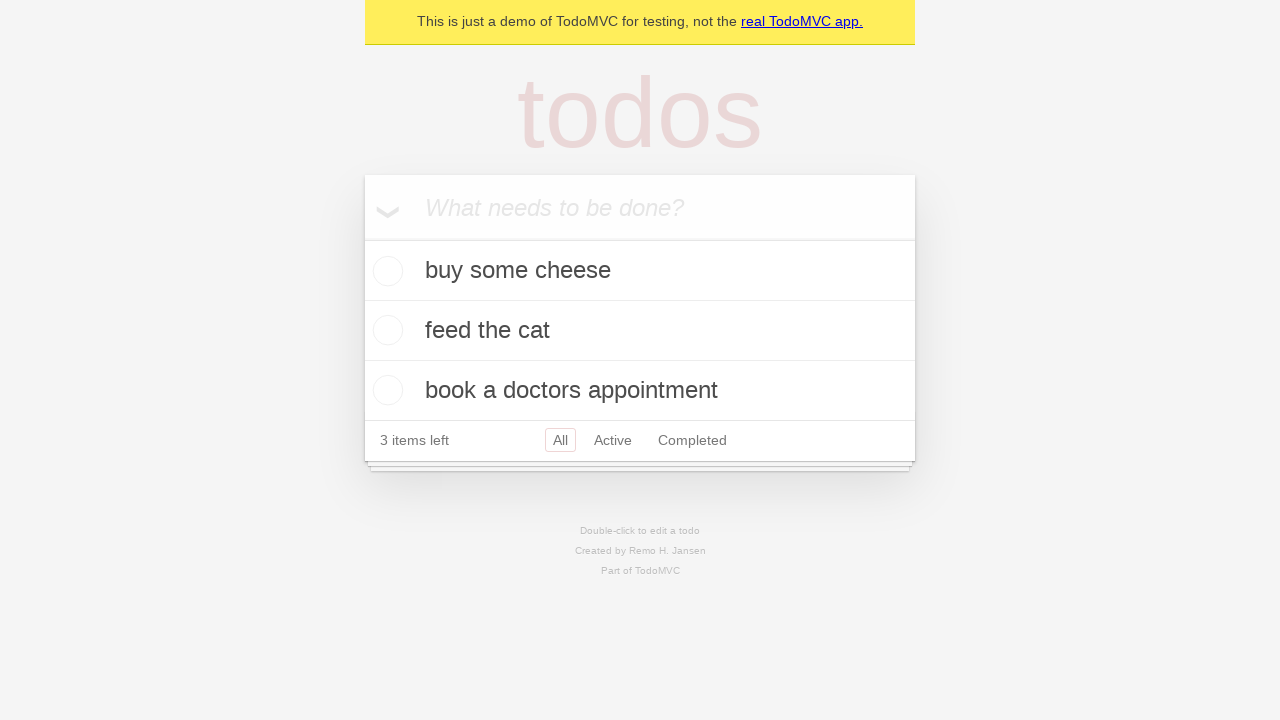

Todo count element loaded, confirming all 3 items appended to list
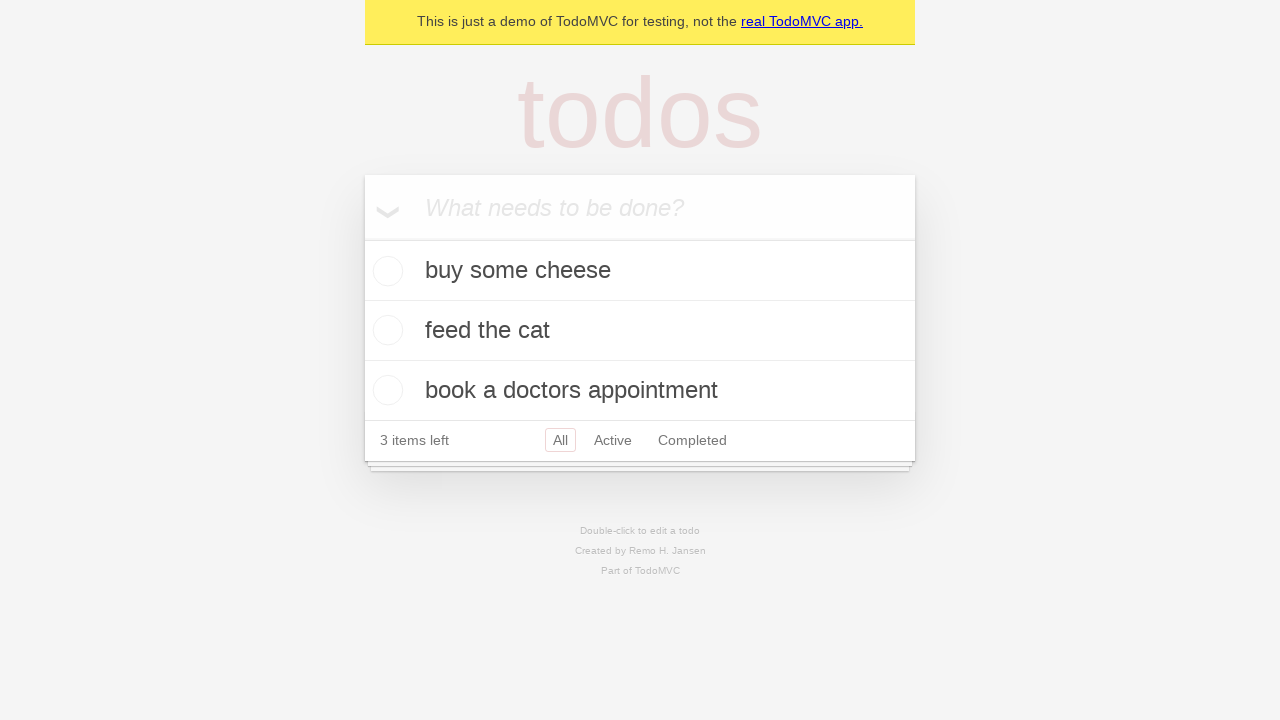

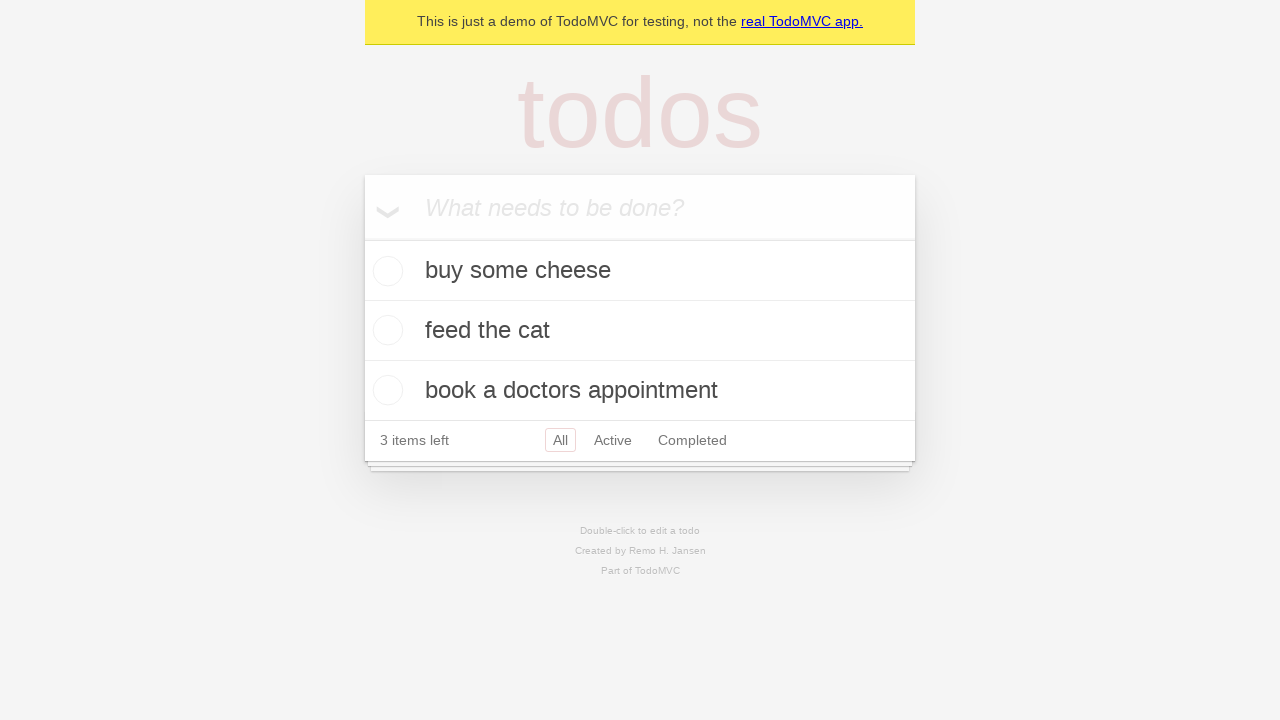